Tests the text box form on DemoQA by filling in form fields (name, email, current address, permanent address) and verifying the submitted data appears correctly

Starting URL: https://demoqa.com/text-box

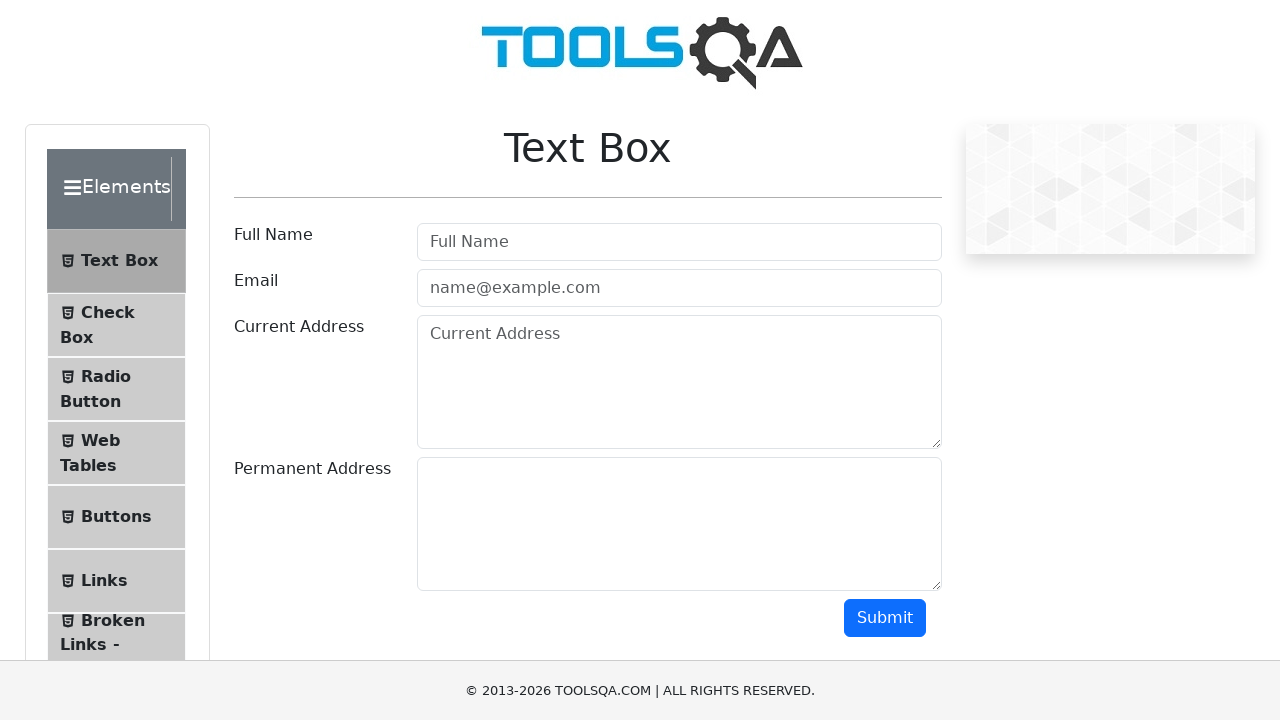

Filled full name field with 'John Anderson' on #userName
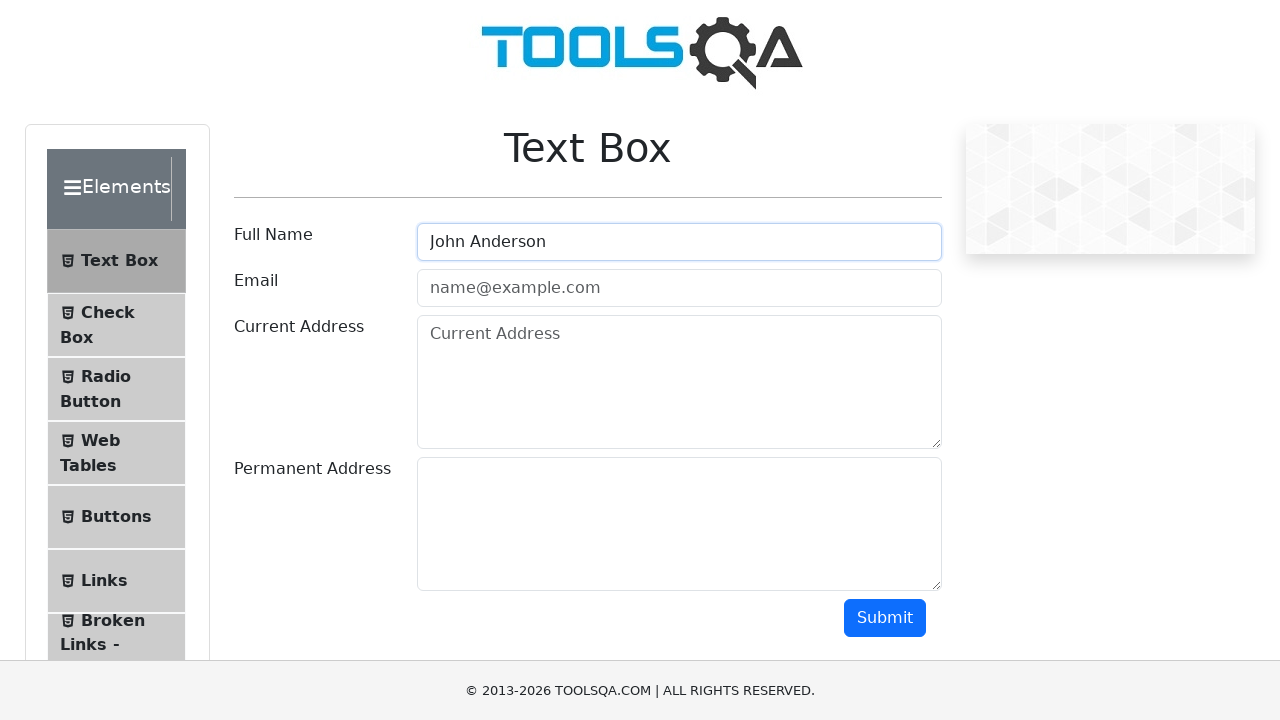

Filled email field with 'john.anderson@testmail.com' on #userEmail
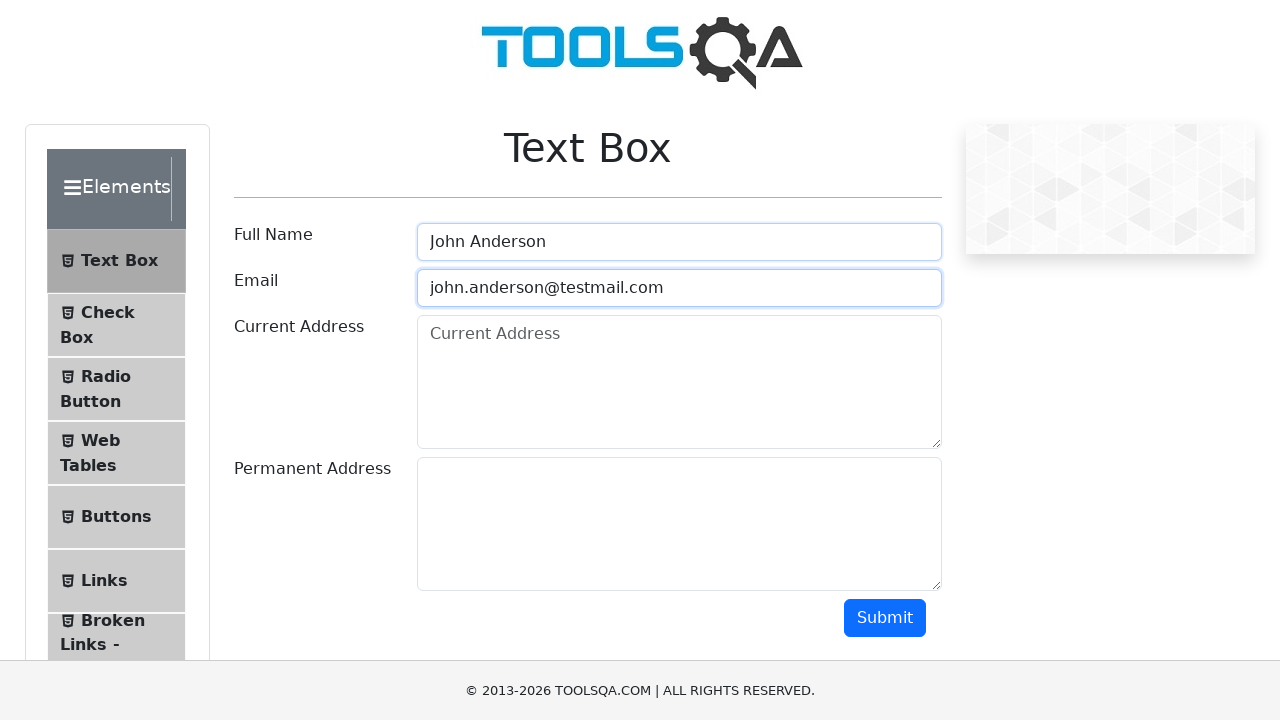

Filled current address field with '123 Main Street, Springfield, IL 62701' on #currentAddress
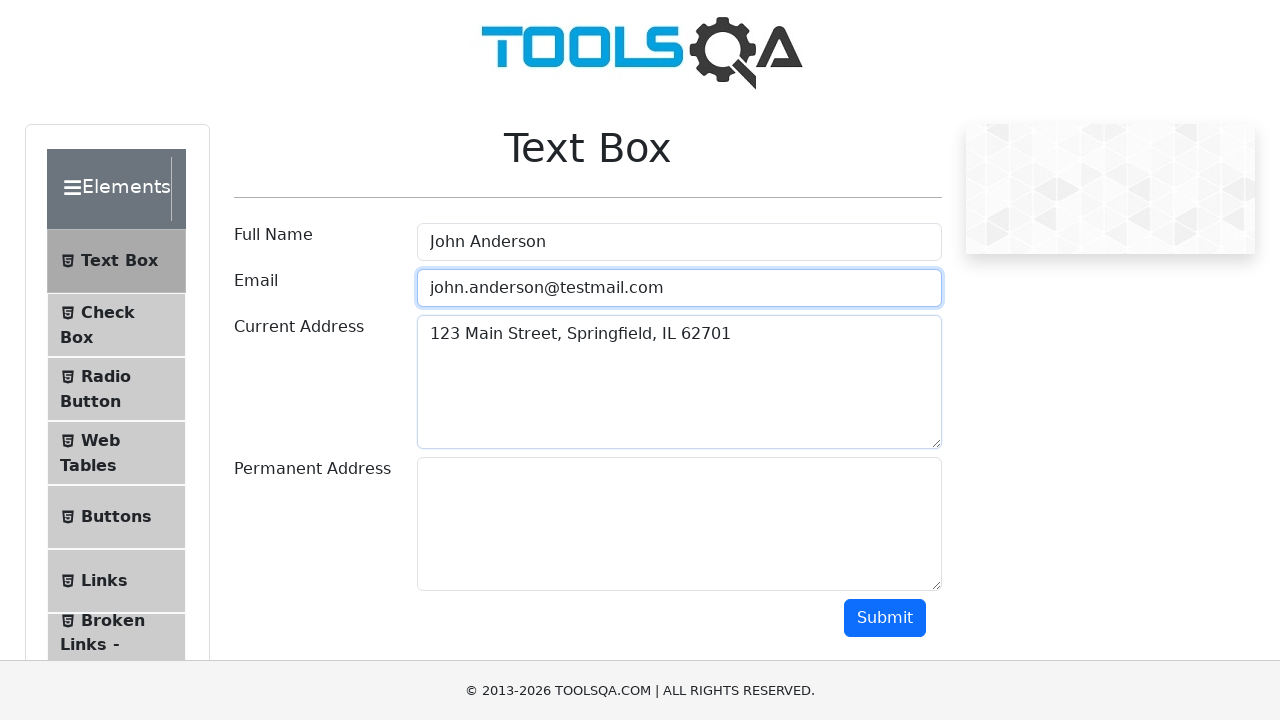

Filled permanent address field with '456 Oak Avenue, Chicago, IL 60601' on #permanentAddress
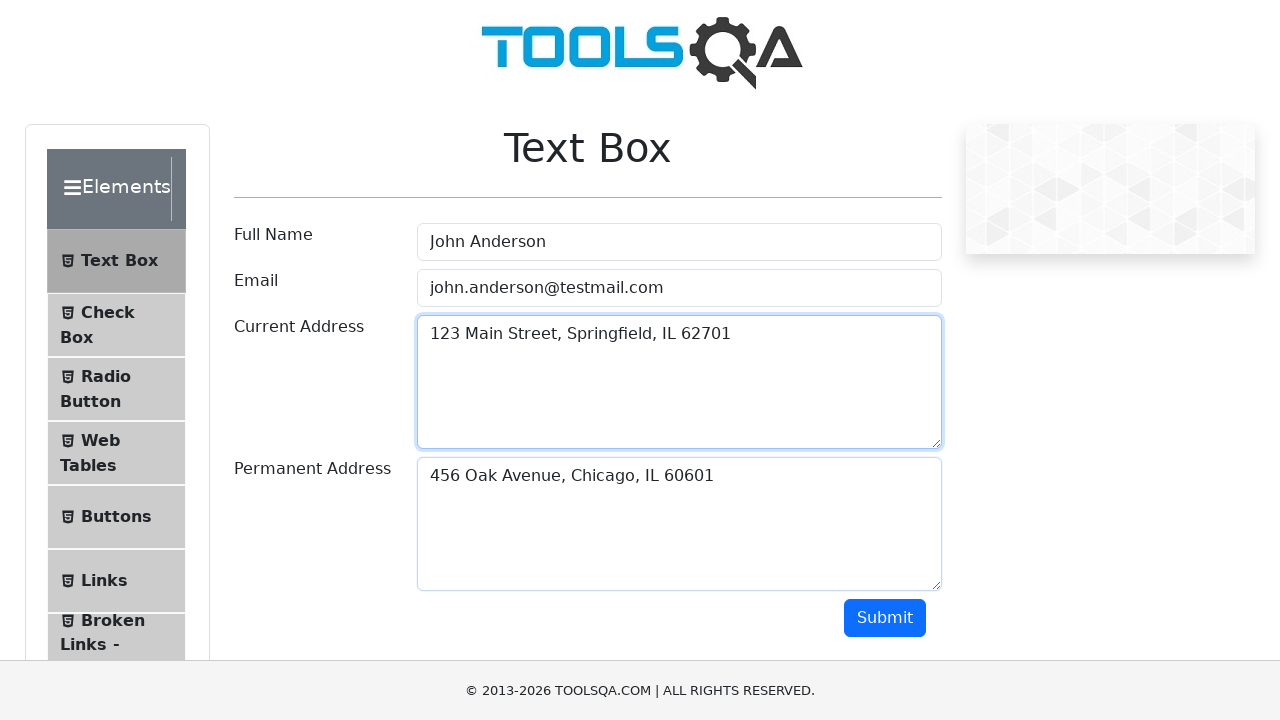

Clicked submit button to submit form at (885, 618) on #submit
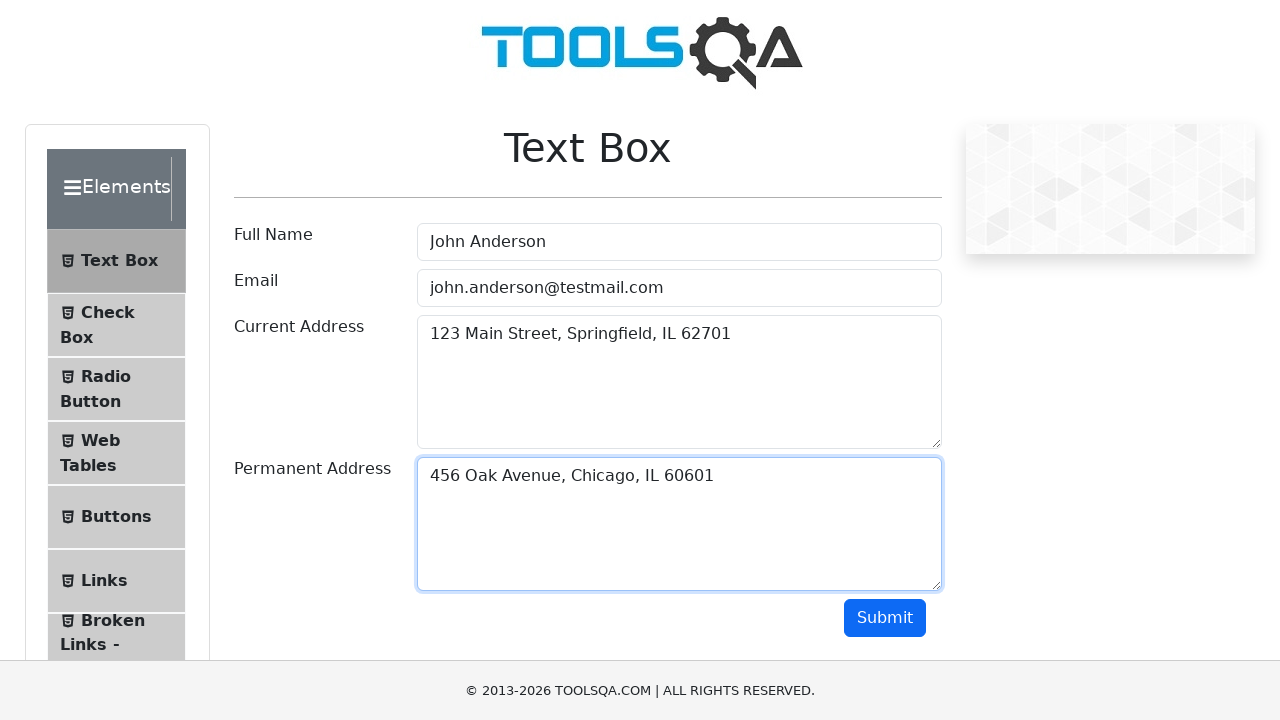

Output section appeared after form submission
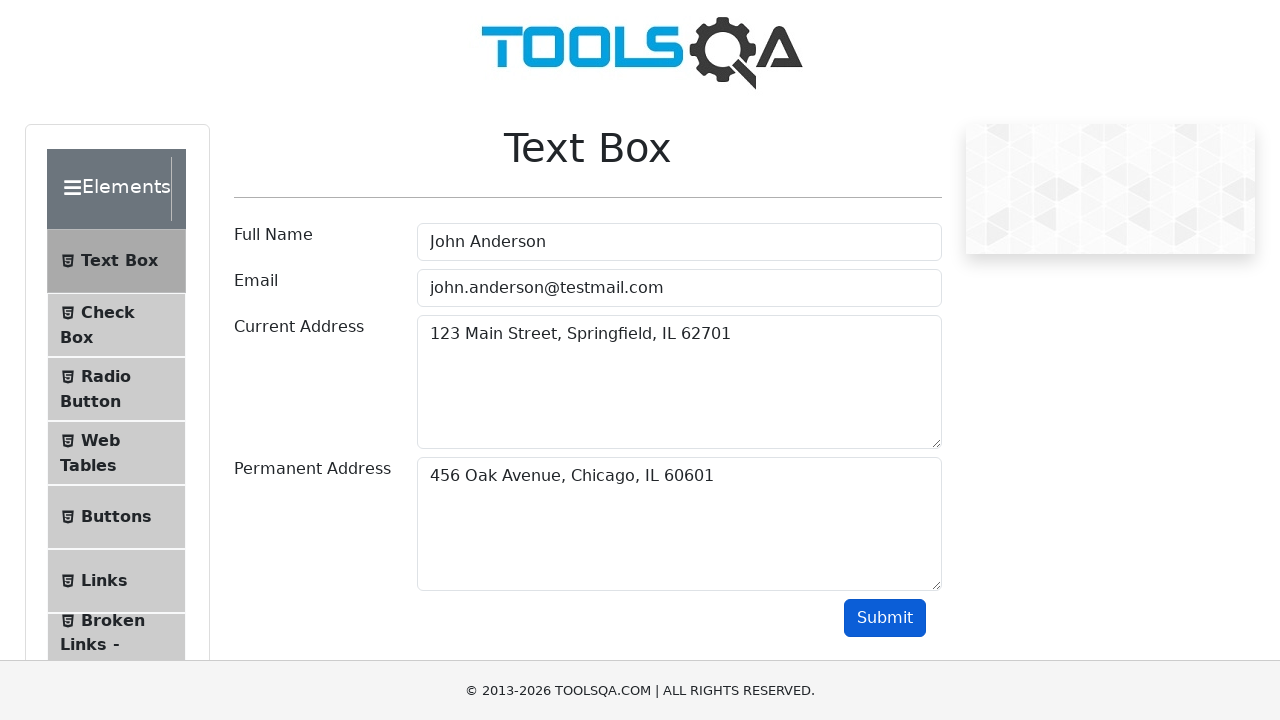

Verified submitted name 'John Anderson' is displayed in output
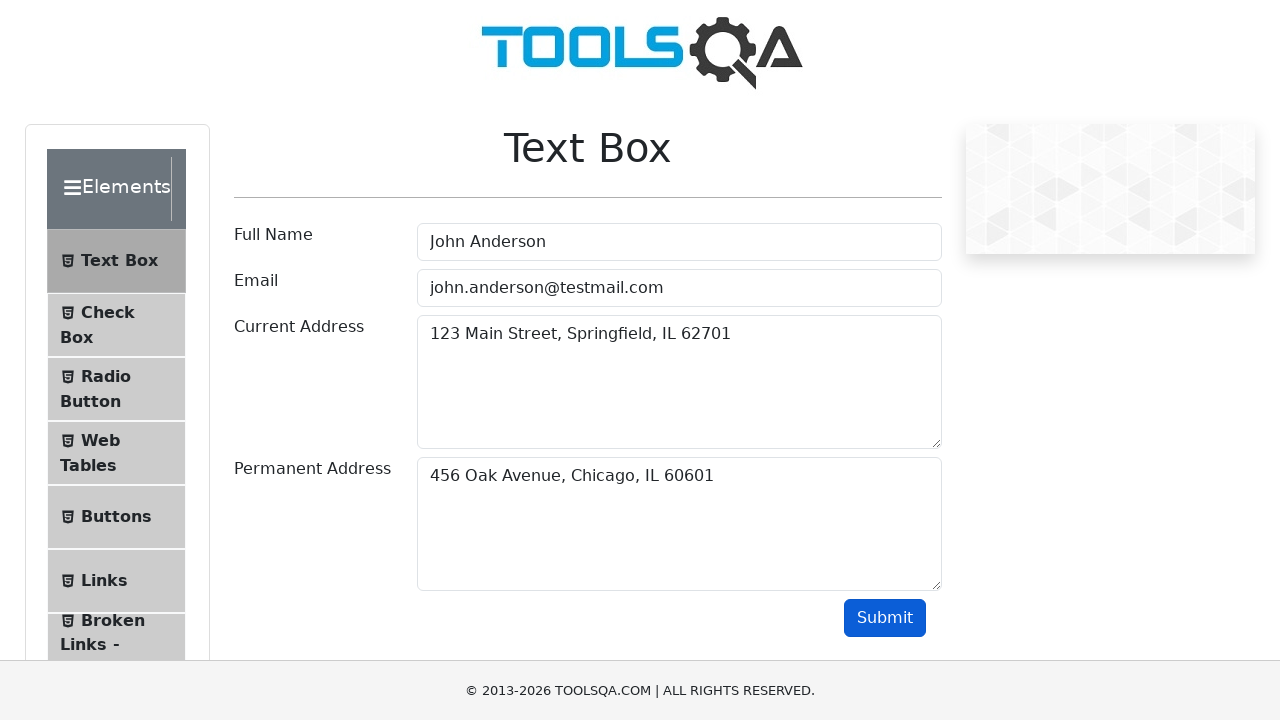

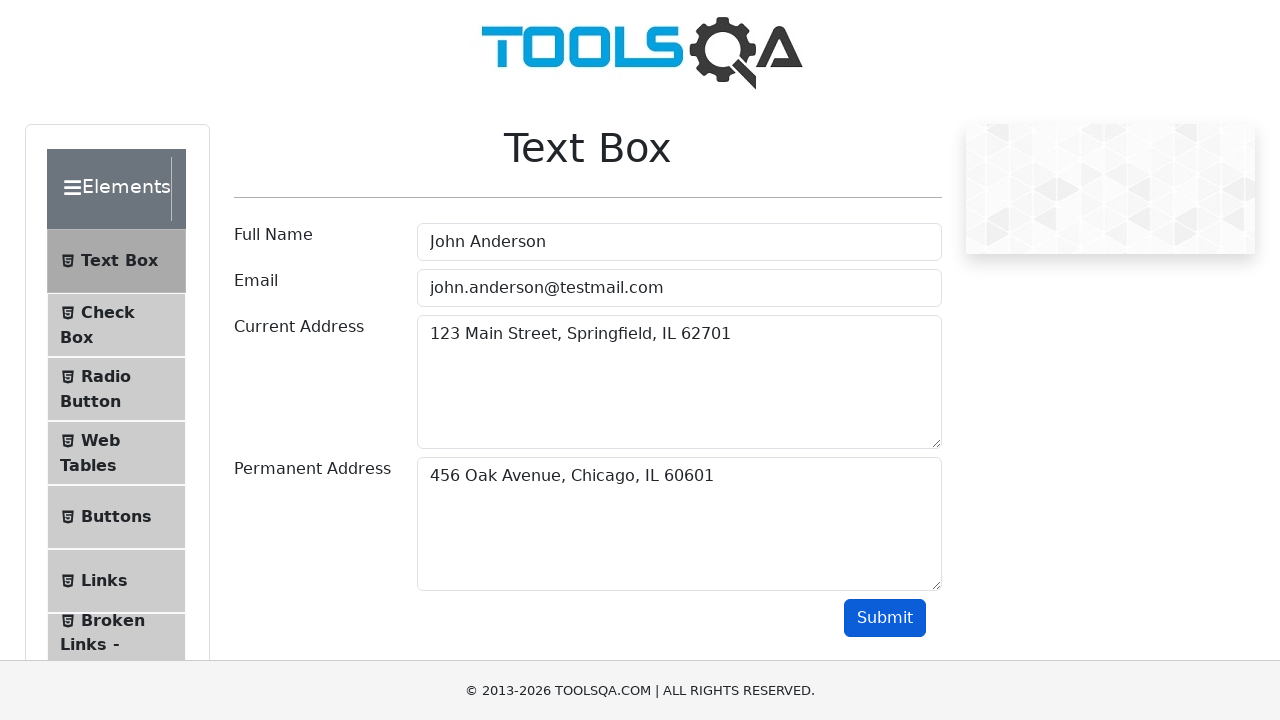